Fills out and submits a practice registration form with personal information including name, email, gender, mobile number, hobbies, and address

Starting URL: https://demoqa.com/automation-practice-form

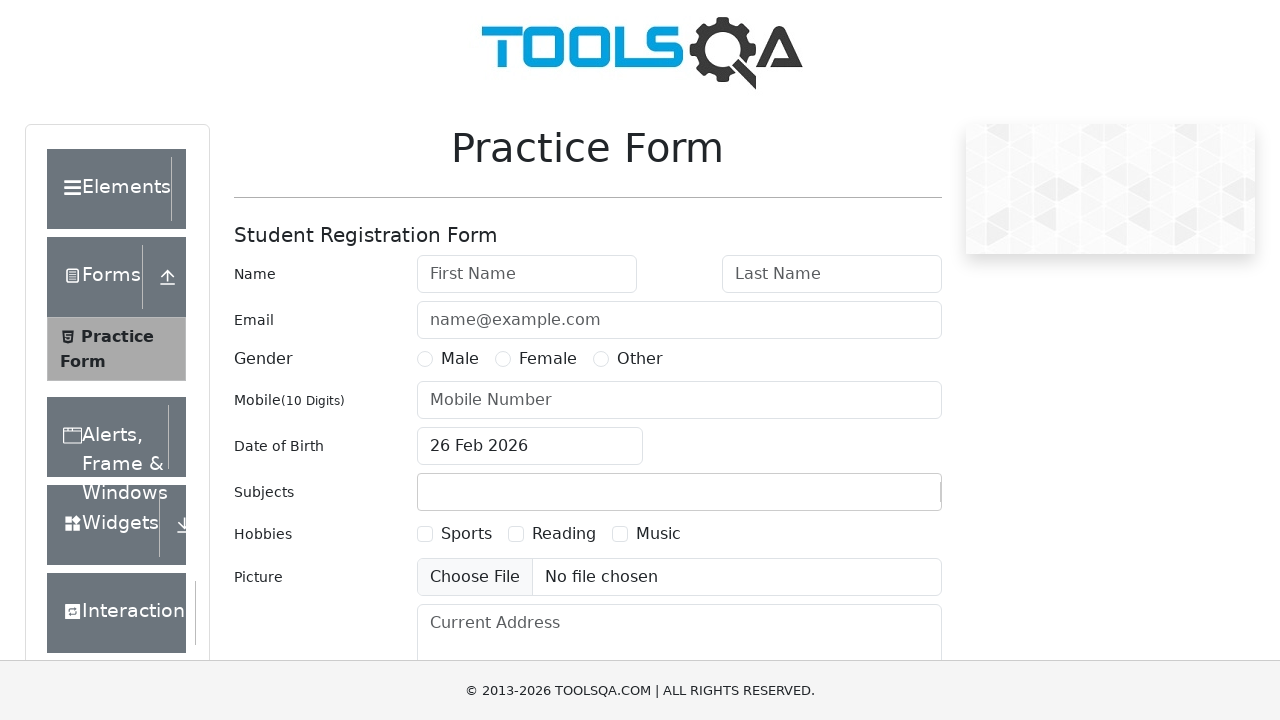

Filled first name field with 'Tony' on #firstName
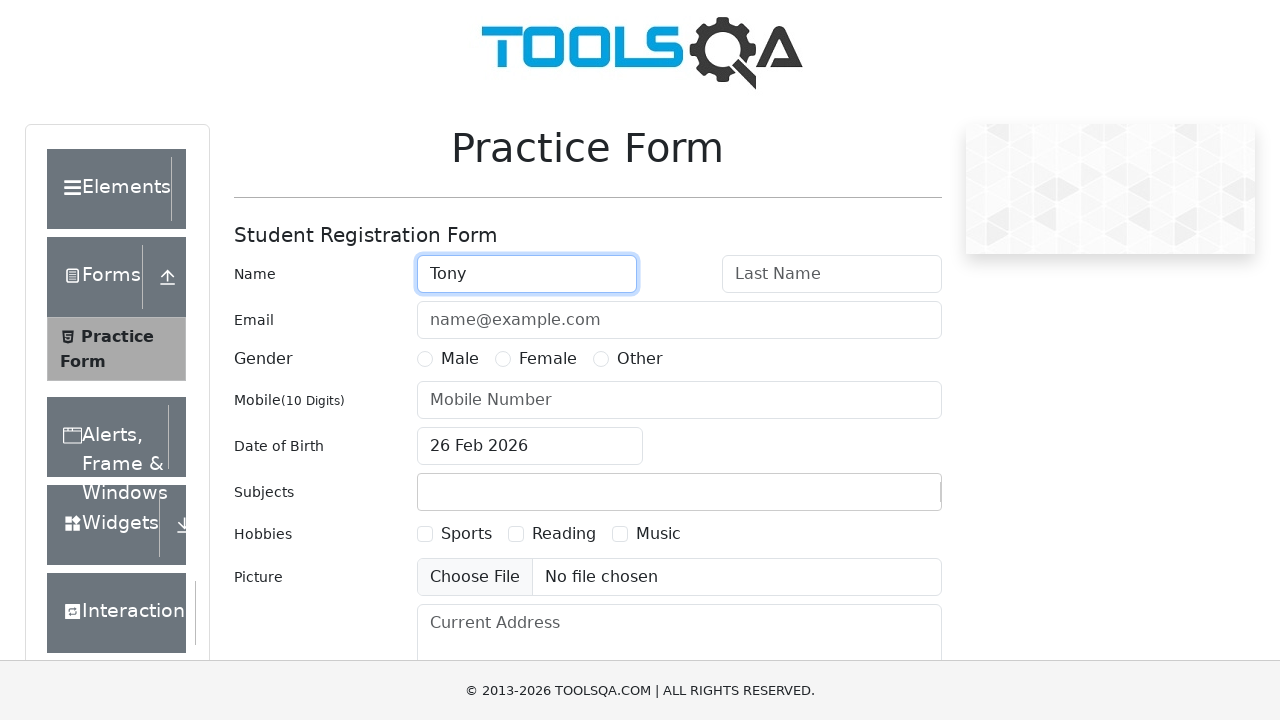

Filled last name field with 'Stark' on #lastName
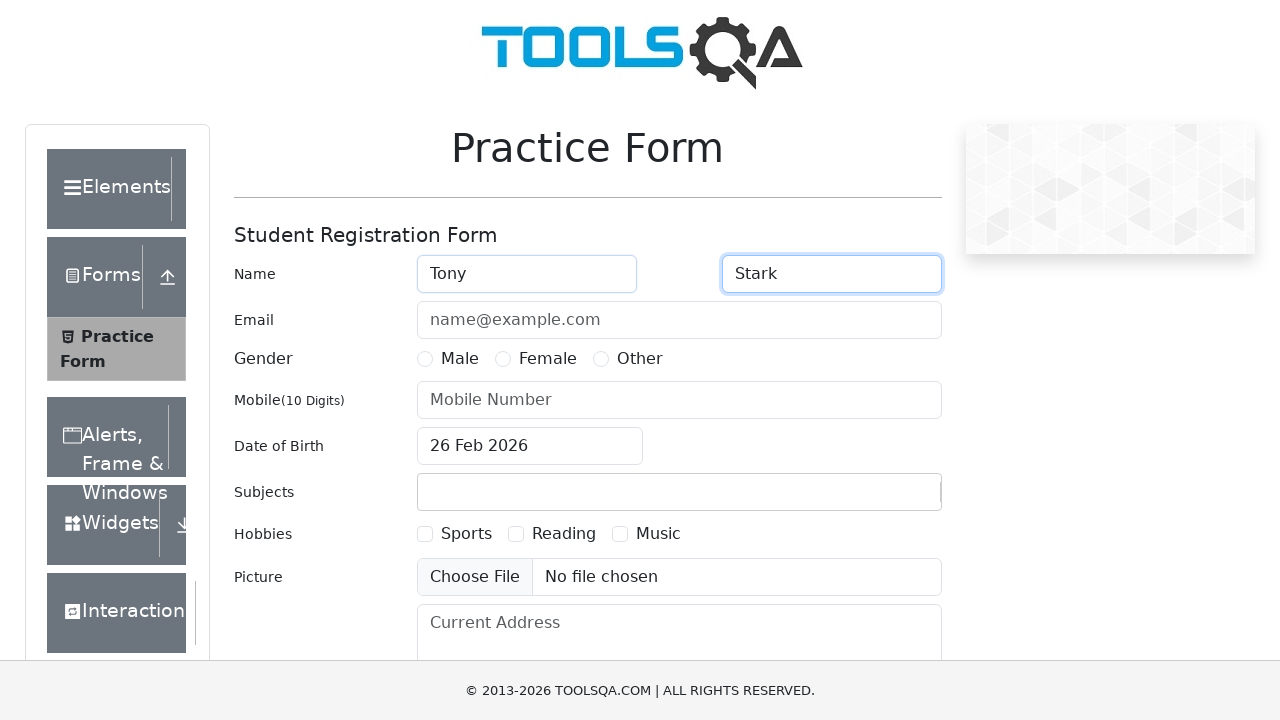

Filled email field with 'ironman@starkindustries.com' on #userEmail
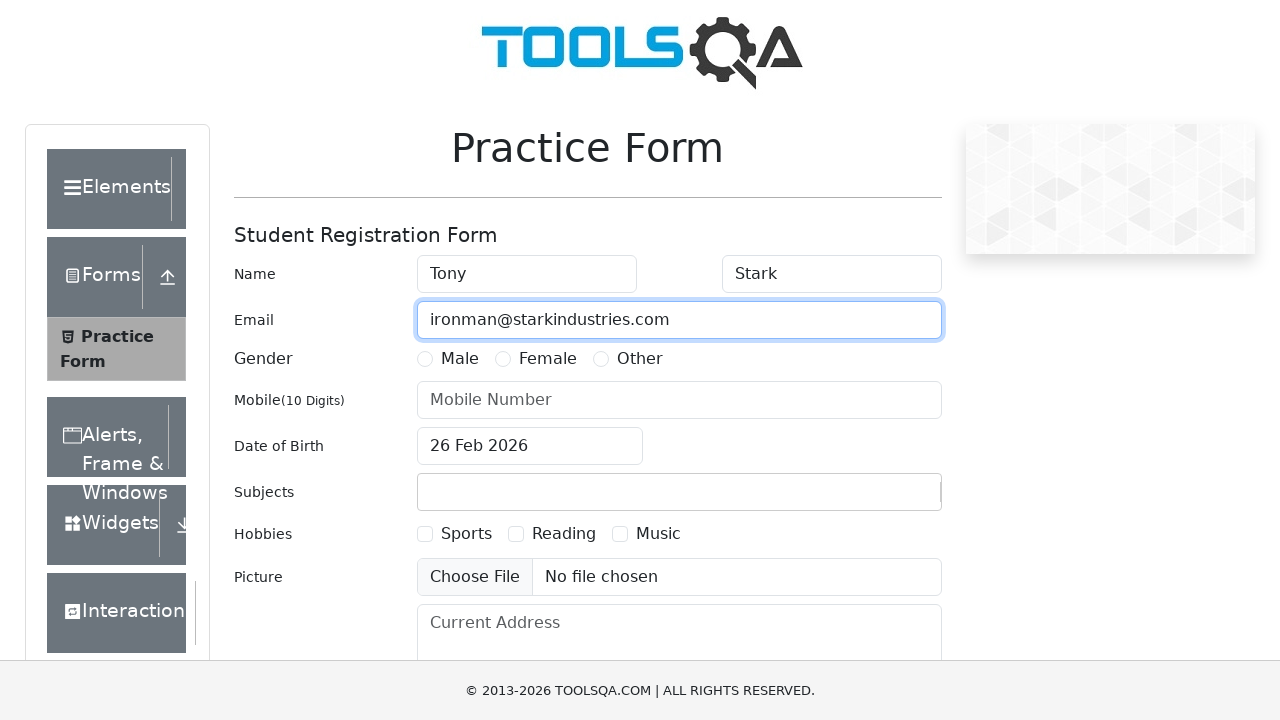

Selected Male gender option at (460, 359) on label[for='gender-radio-1']
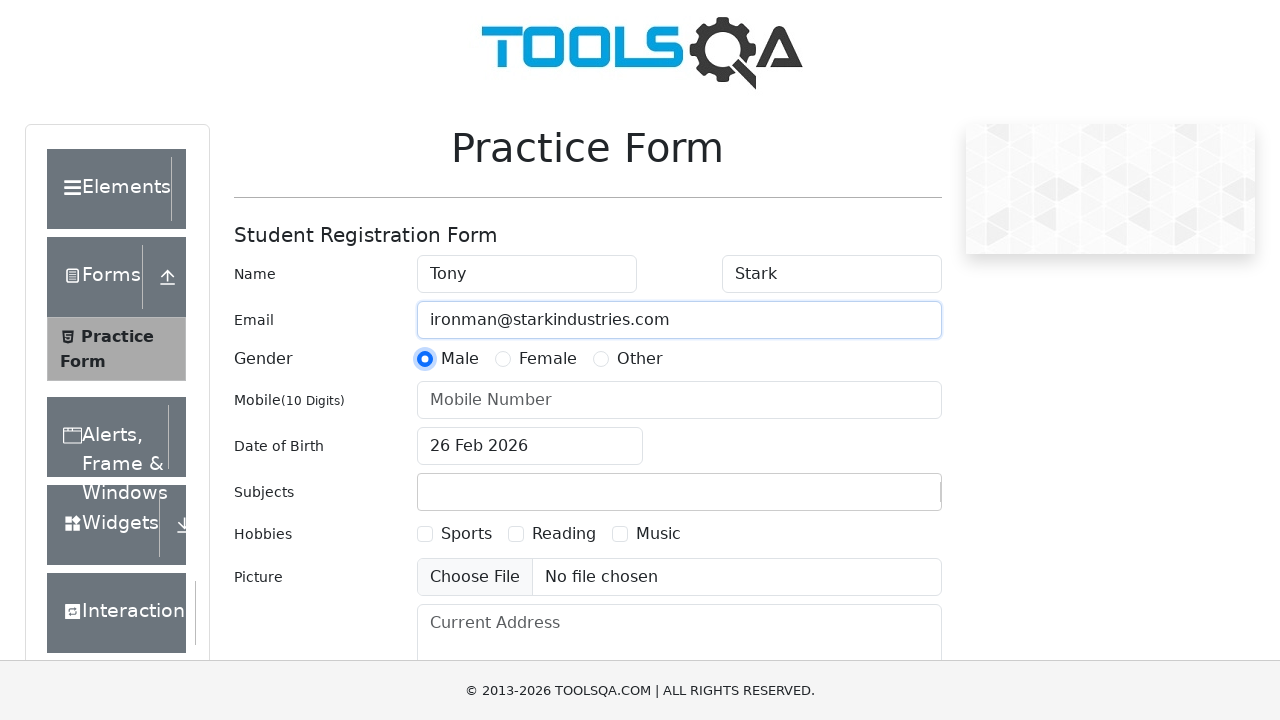

Filled mobile number field with '1234567890' on #userNumber
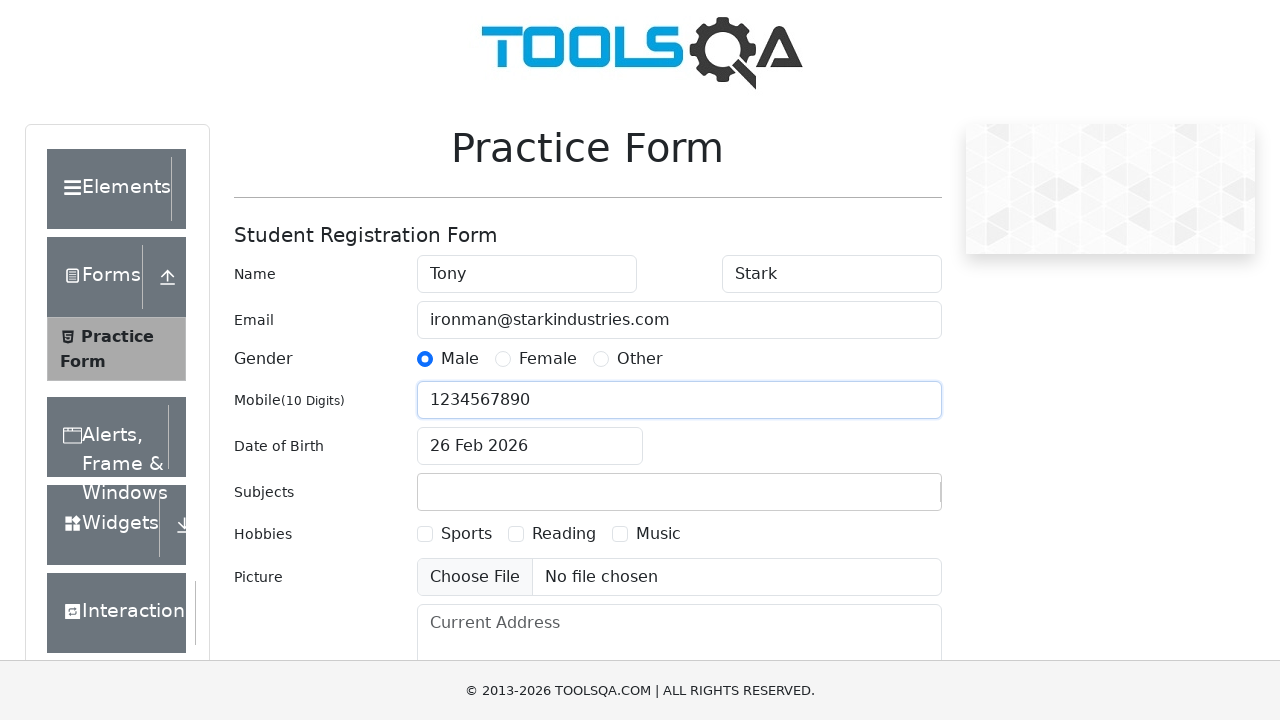

Selected Sports hobby checkbox at (425, 534) on #hobbiesWrapper >> text=Sports >> .. >> input
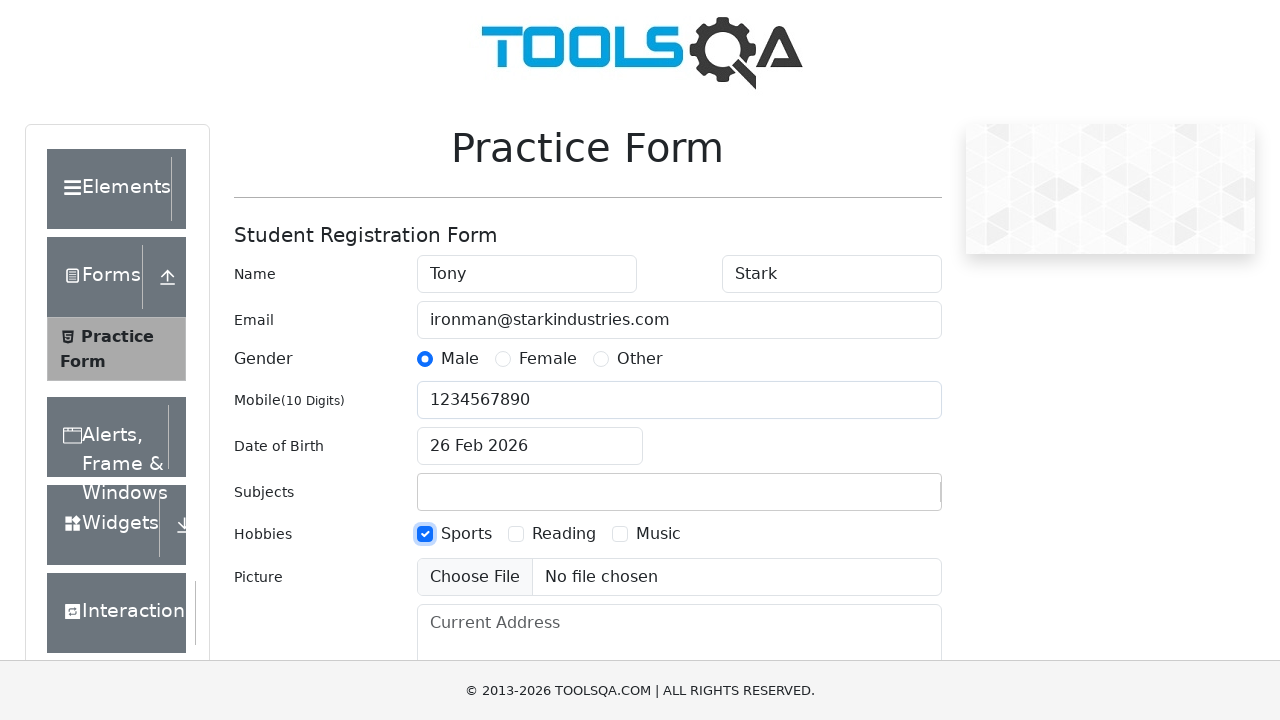

Selected Reading hobby checkbox at (516, 534) on #hobbiesWrapper >> text=Reading >> .. >> input
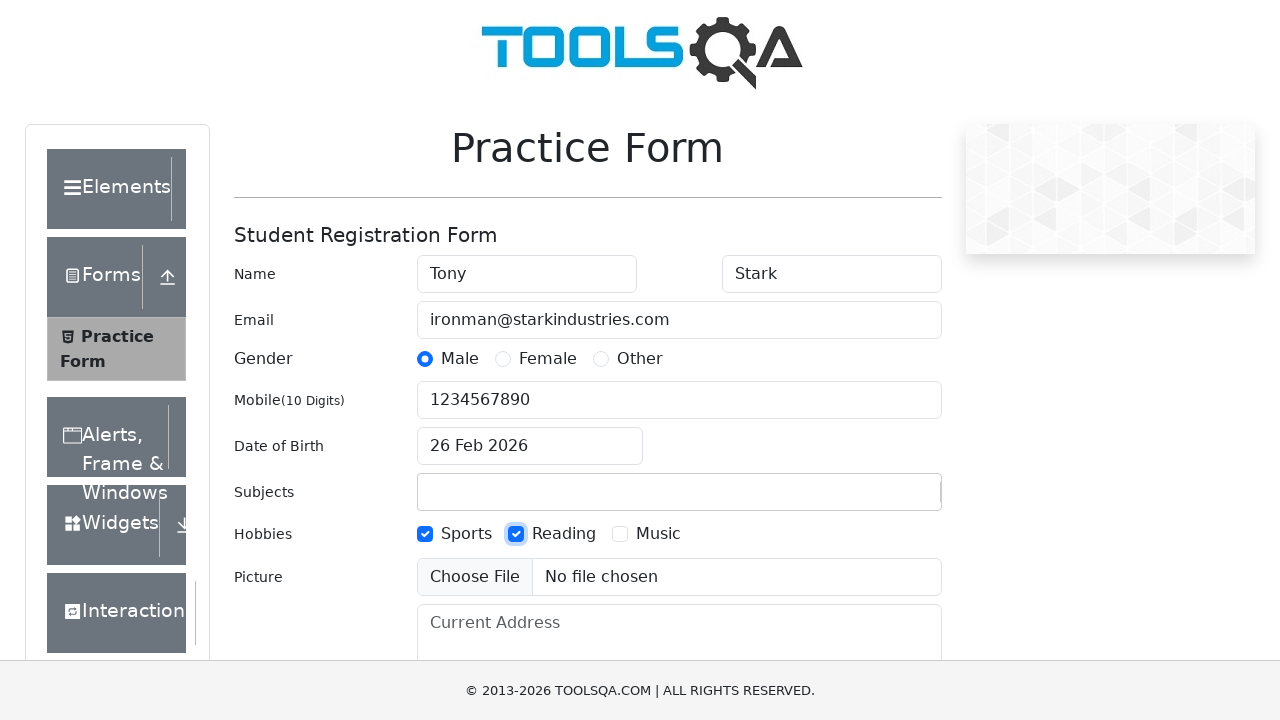

Filled current address field with 'India' on #currentAddress
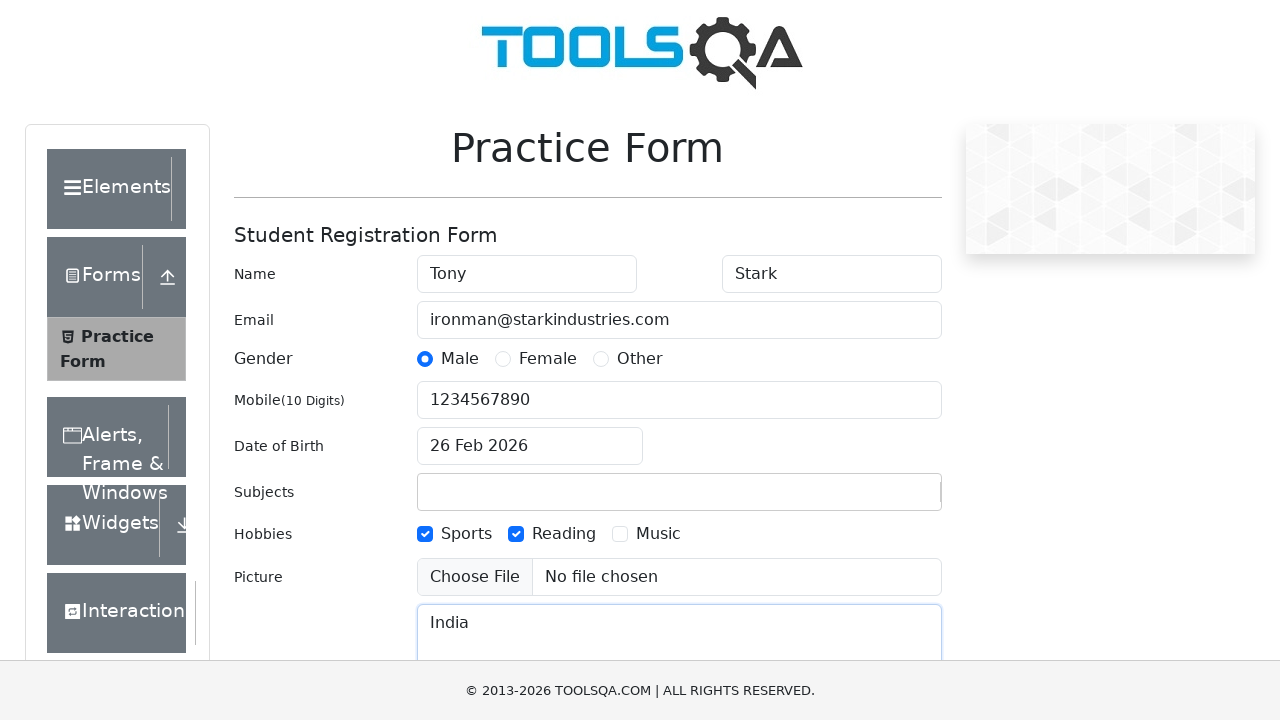

Clicked submit button to submit the registration form at (885, 499) on #submit
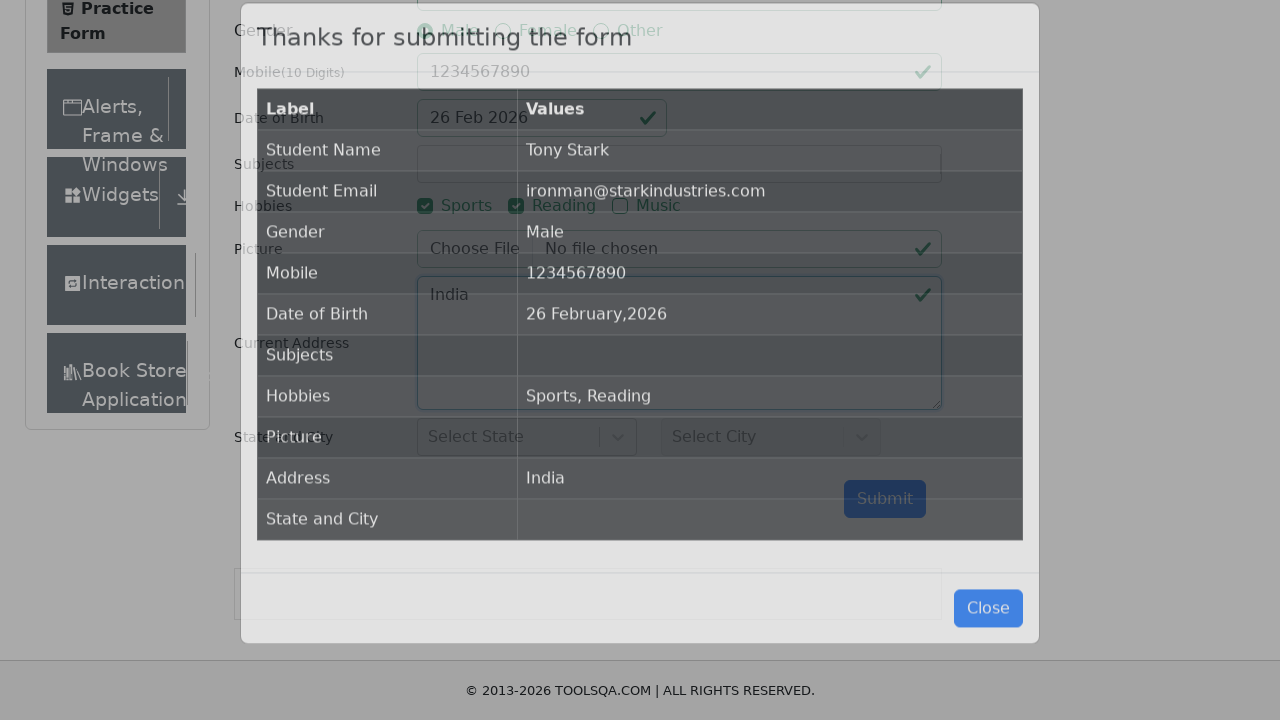

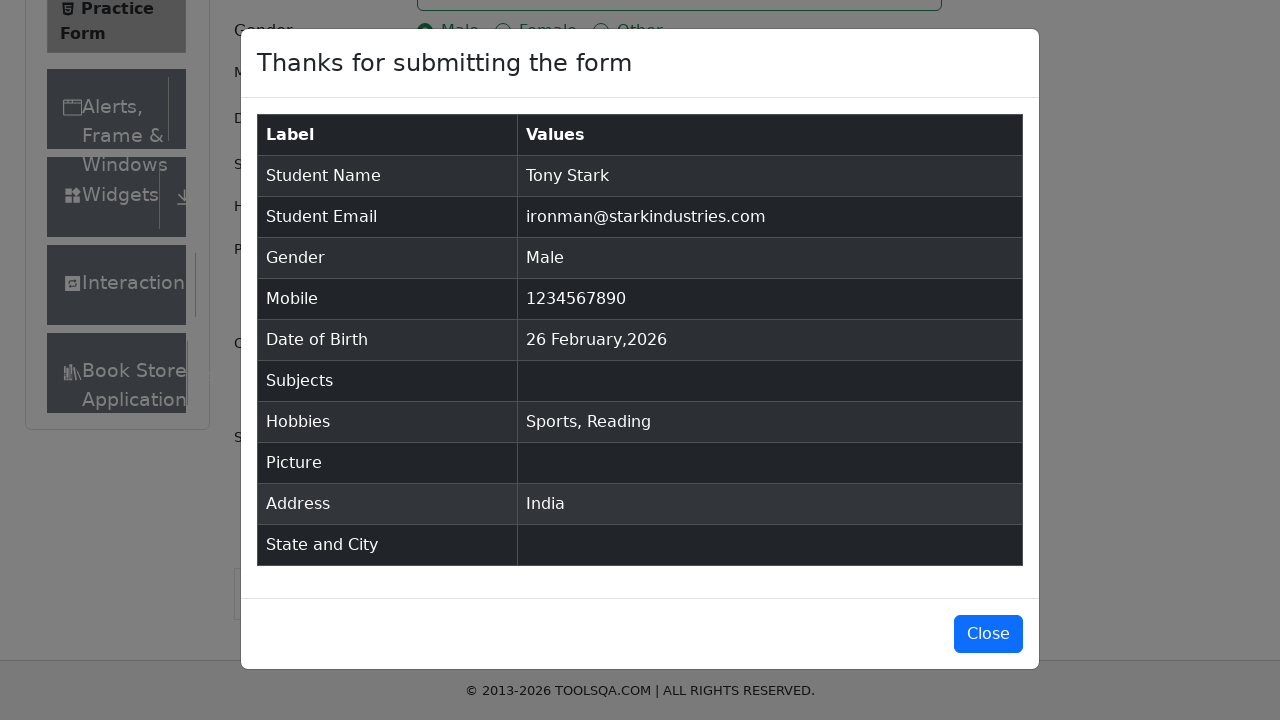